Tests checking and then unchecking all items using toggle-all

Starting URL: https://demo.playwright.dev/todomvc

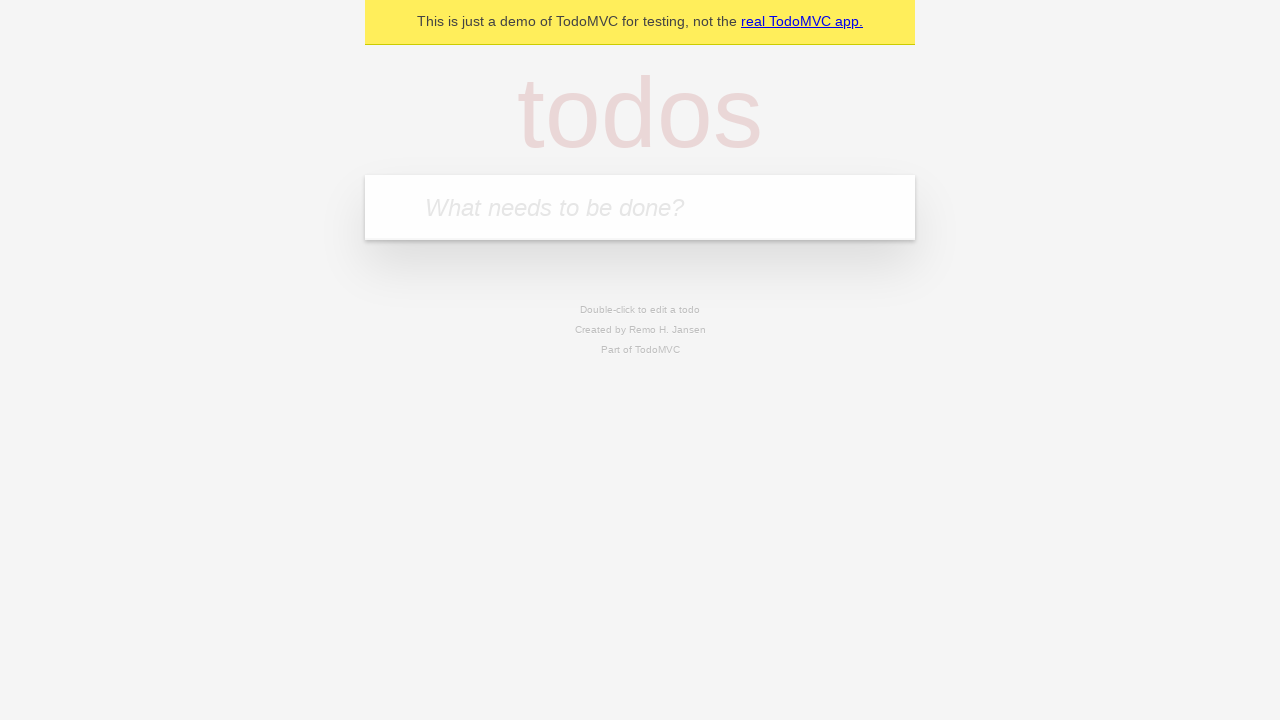

Filled new todo field with 'buy some cheese' on .new-todo
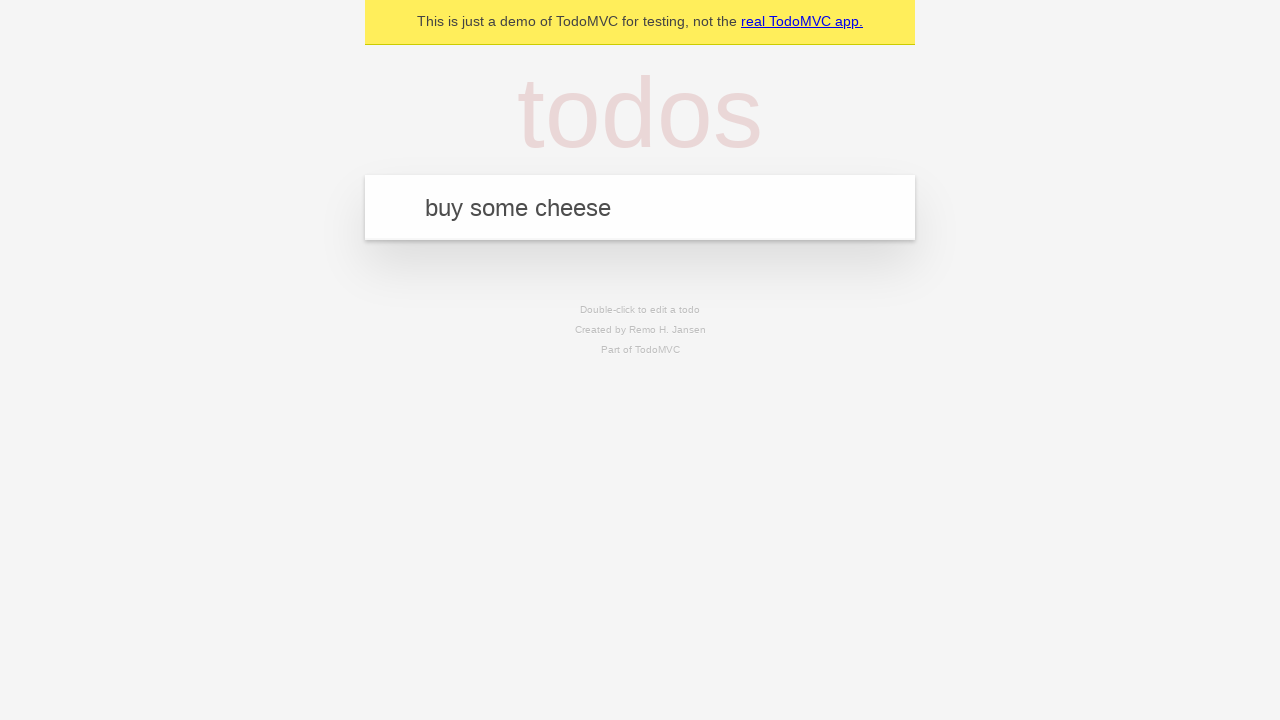

Pressed Enter to create first todo on .new-todo
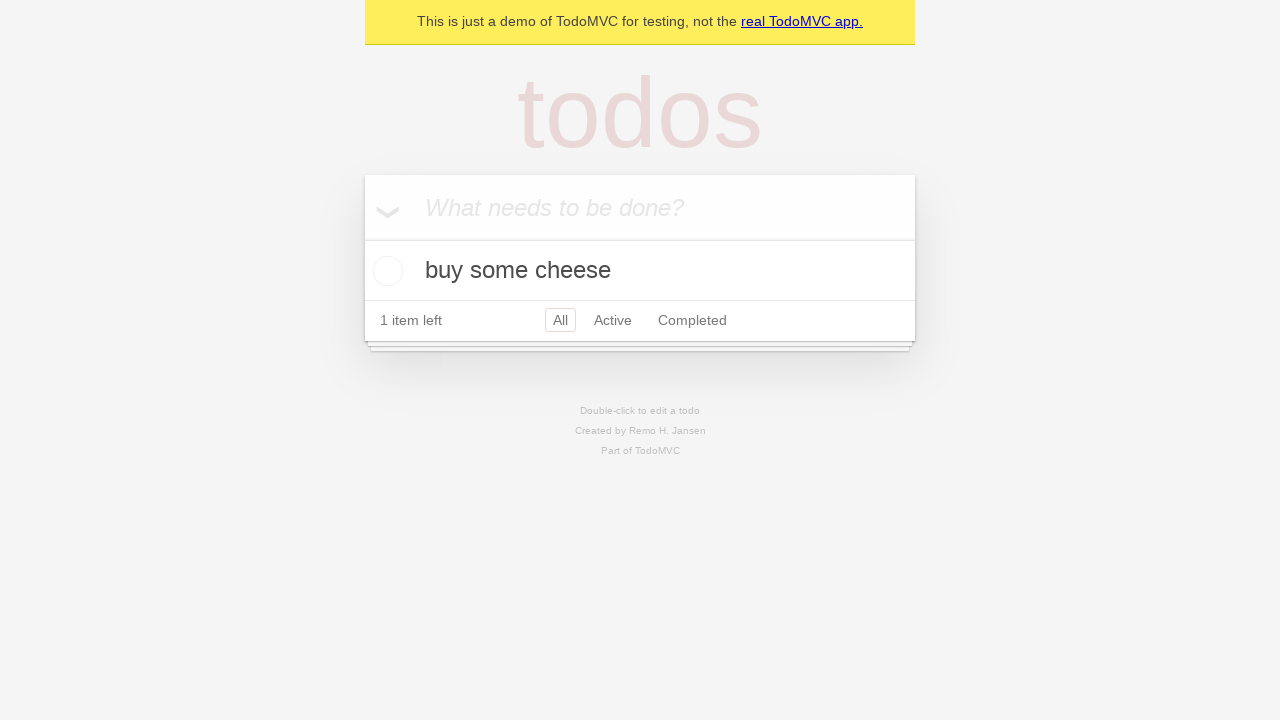

Filled new todo field with 'feed the cat' on .new-todo
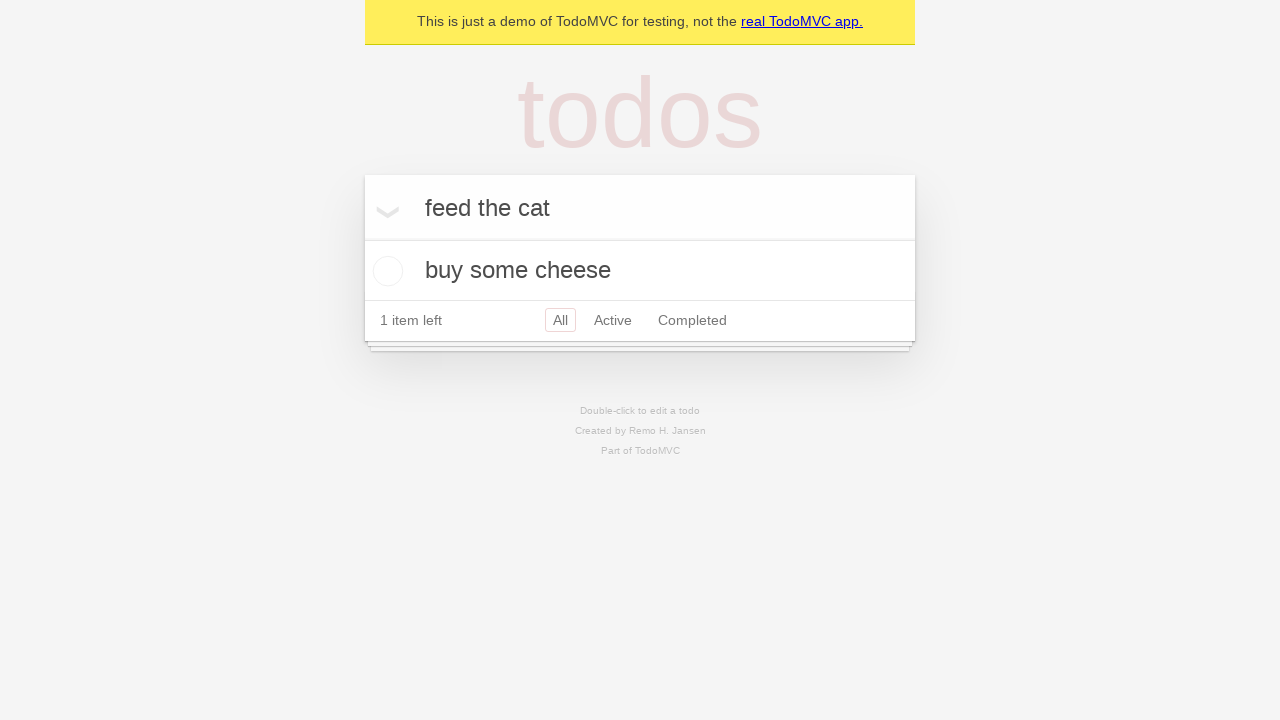

Pressed Enter to create second todo on .new-todo
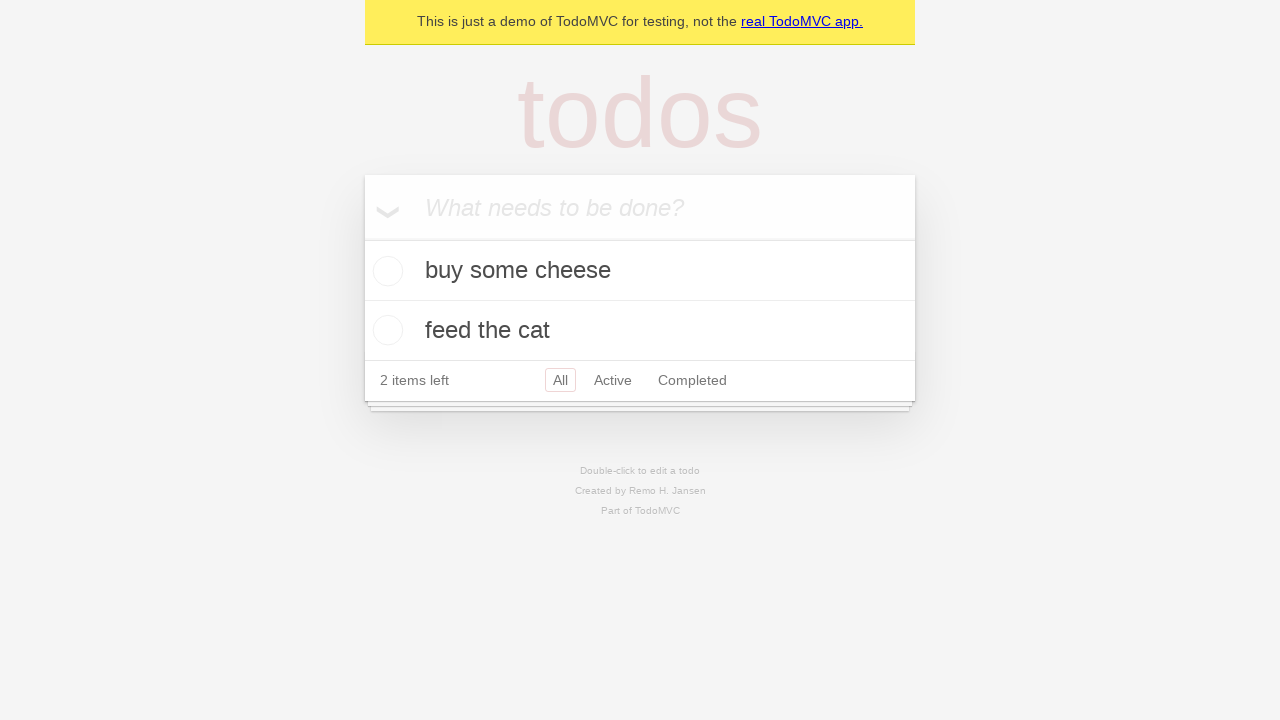

Filled new todo field with 'book a doctors appointment' on .new-todo
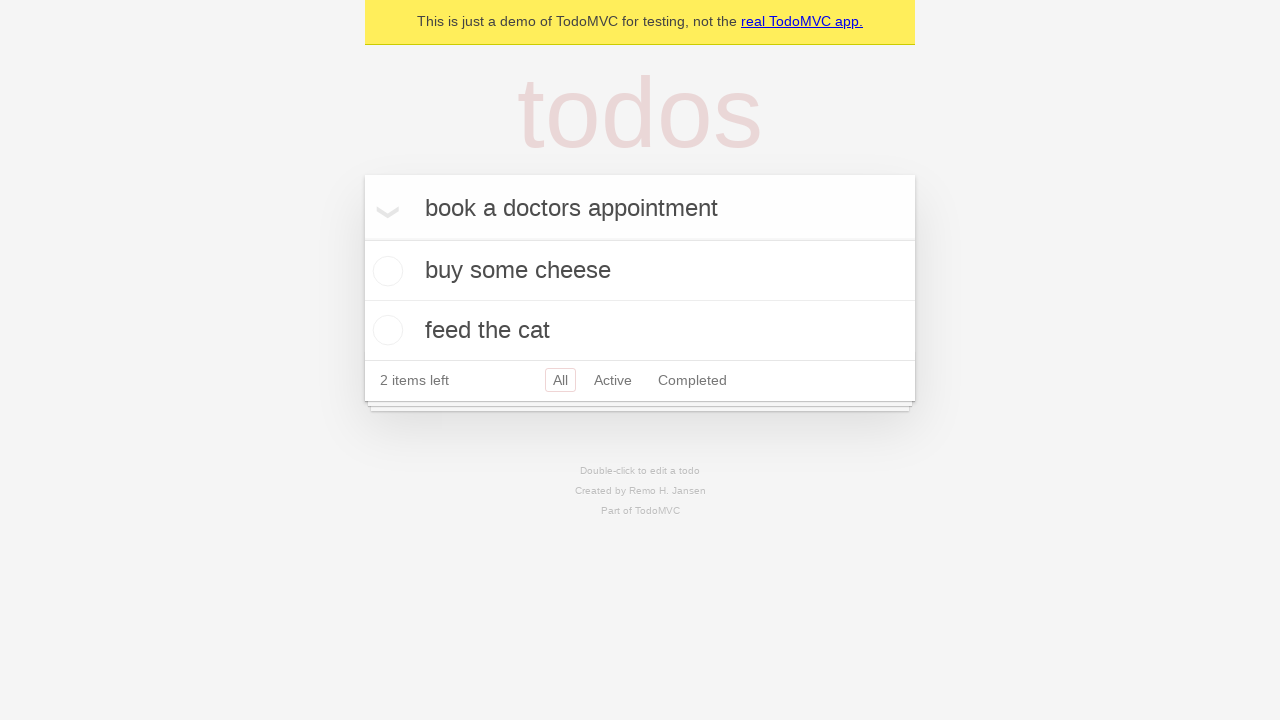

Pressed Enter to create third todo on .new-todo
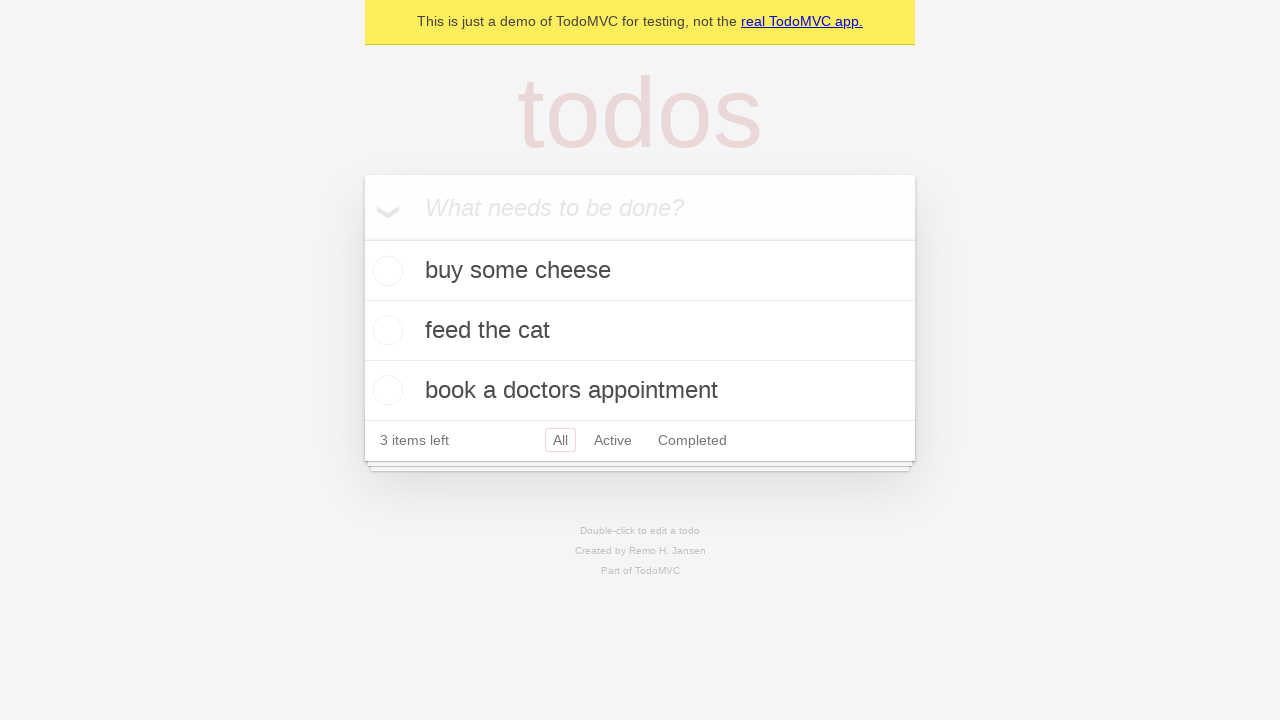

Checked toggle-all to mark all todos as complete at (362, 238) on .toggle-all
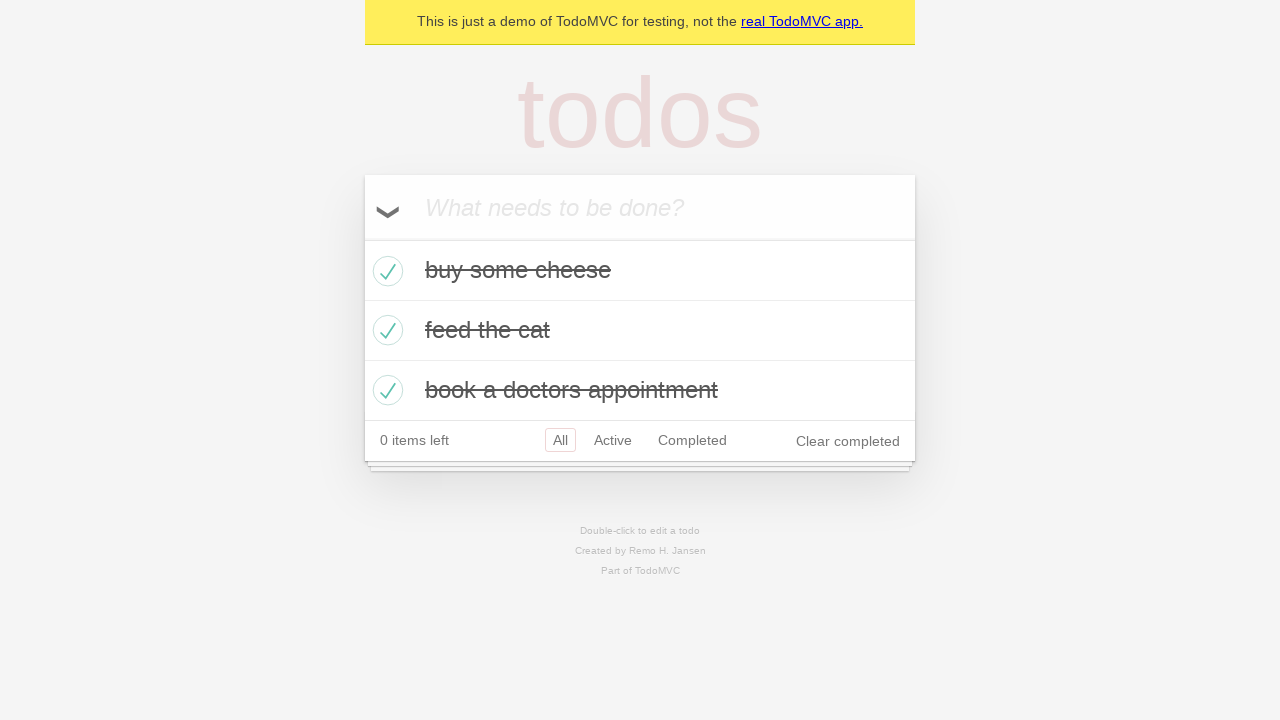

Unchecked toggle-all to clear complete state of all todos at (362, 238) on .toggle-all
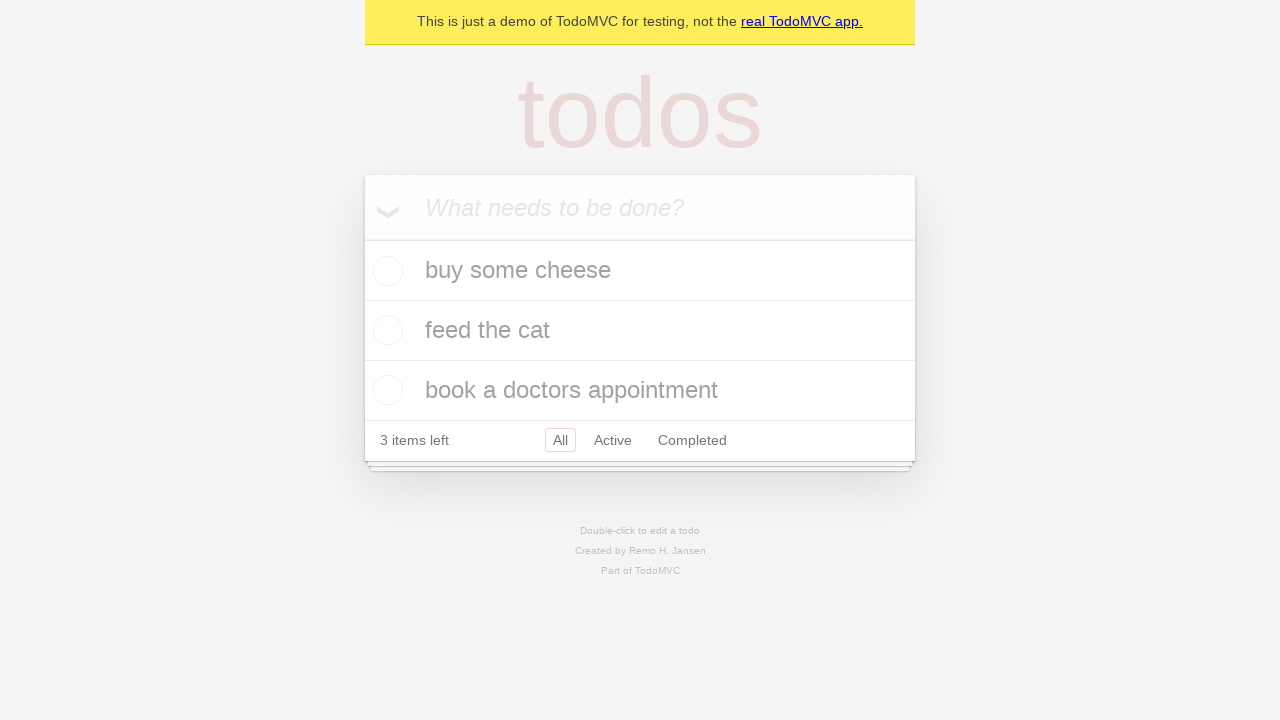

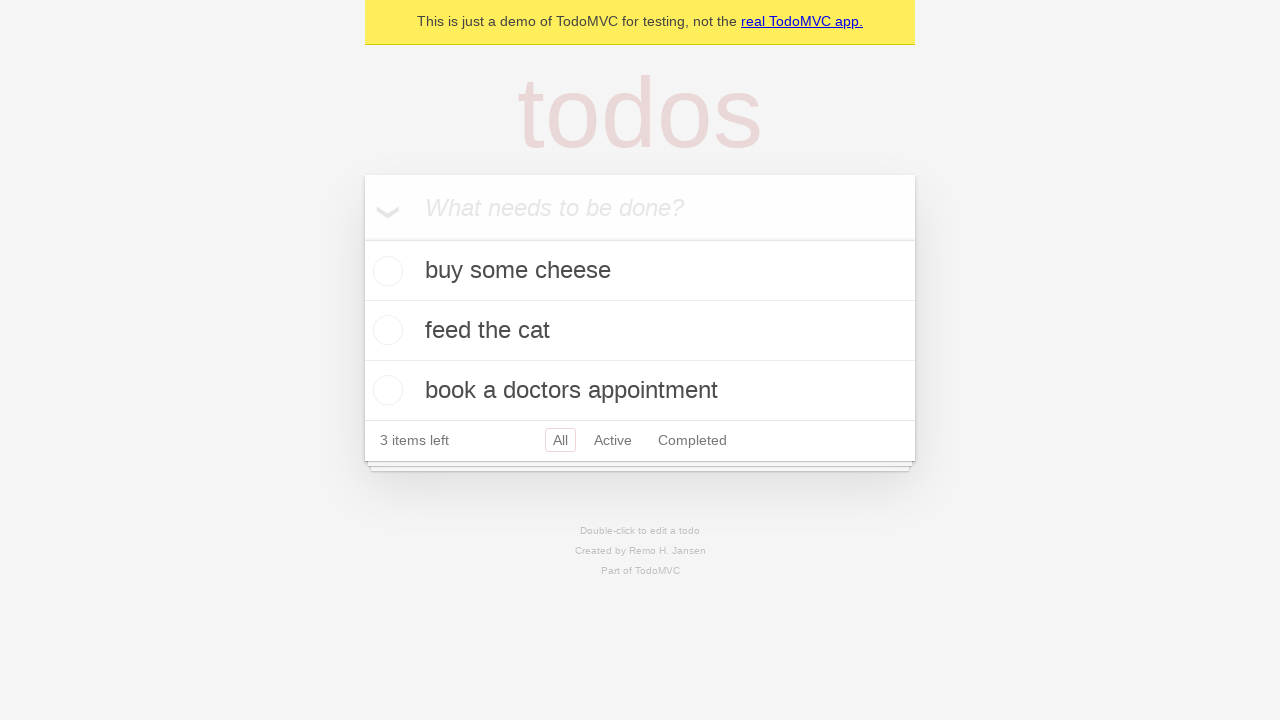